Tests browser navigation features on YouTube including back, forward, refresh operations and verifies the page title

Starting URL: https://www.youtube.com

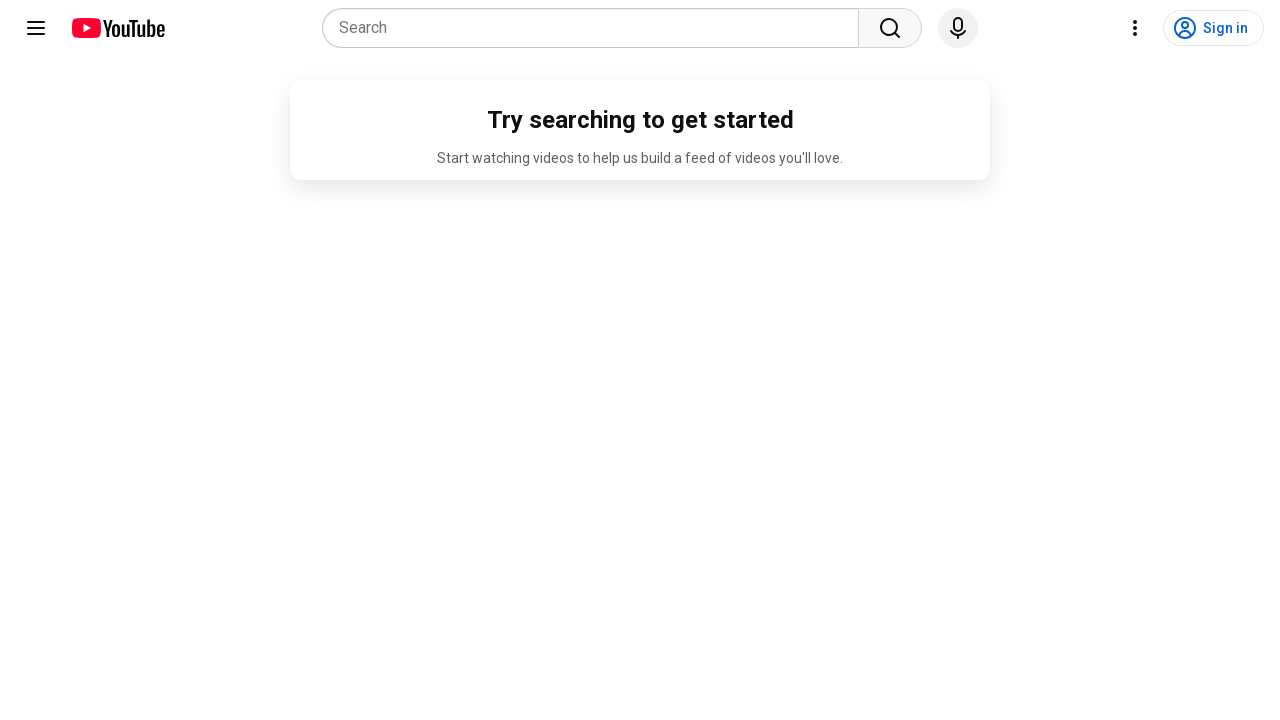

Navigated to YouTube homepage
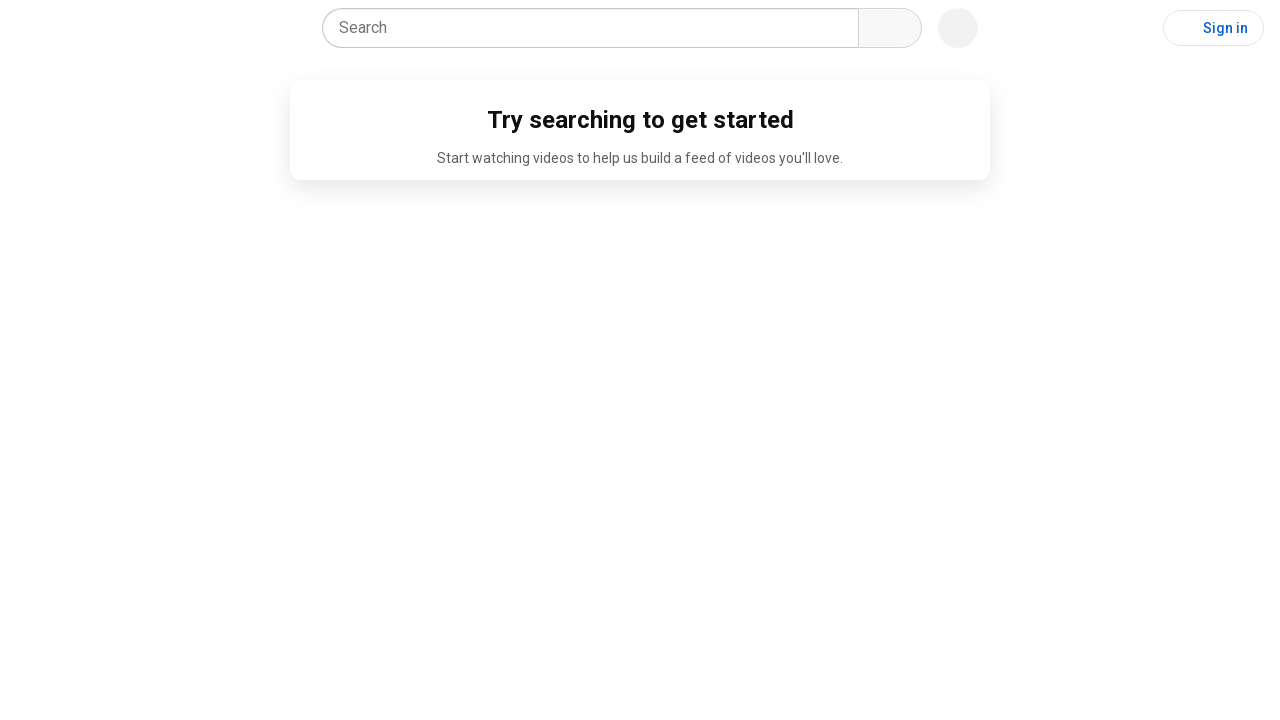

Navigated back to previous page
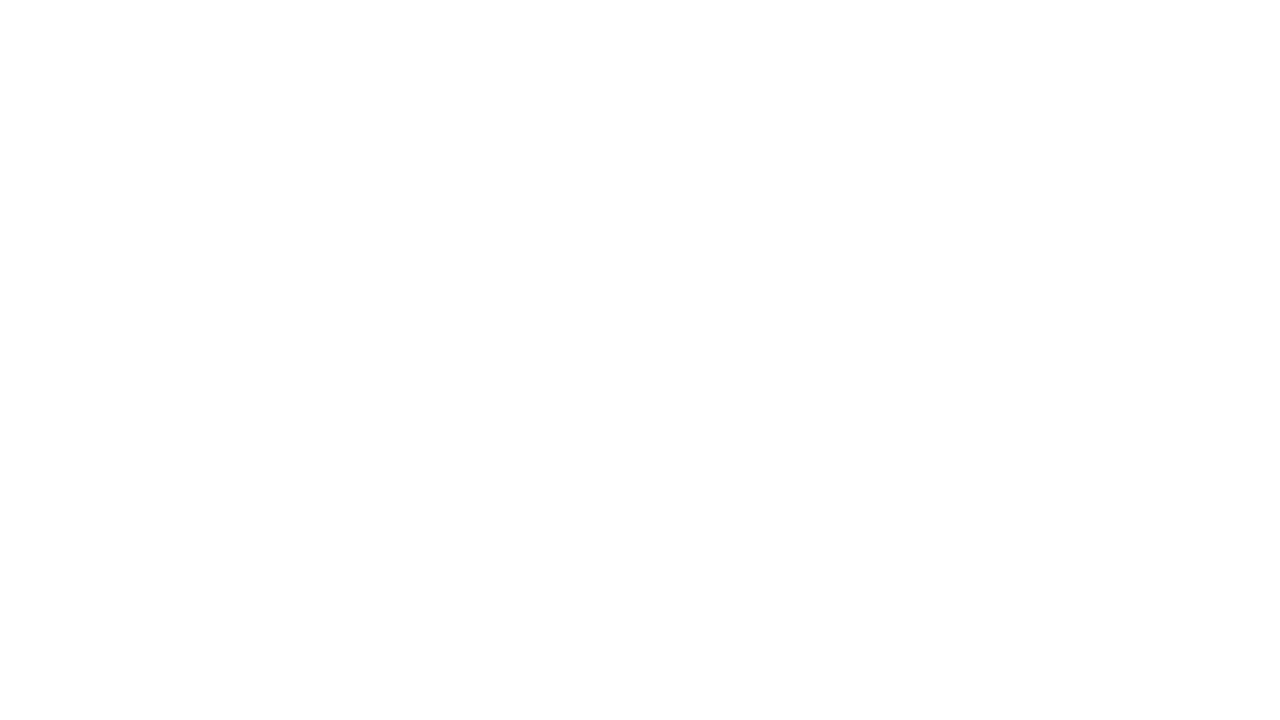

Navigated forward to YouTube
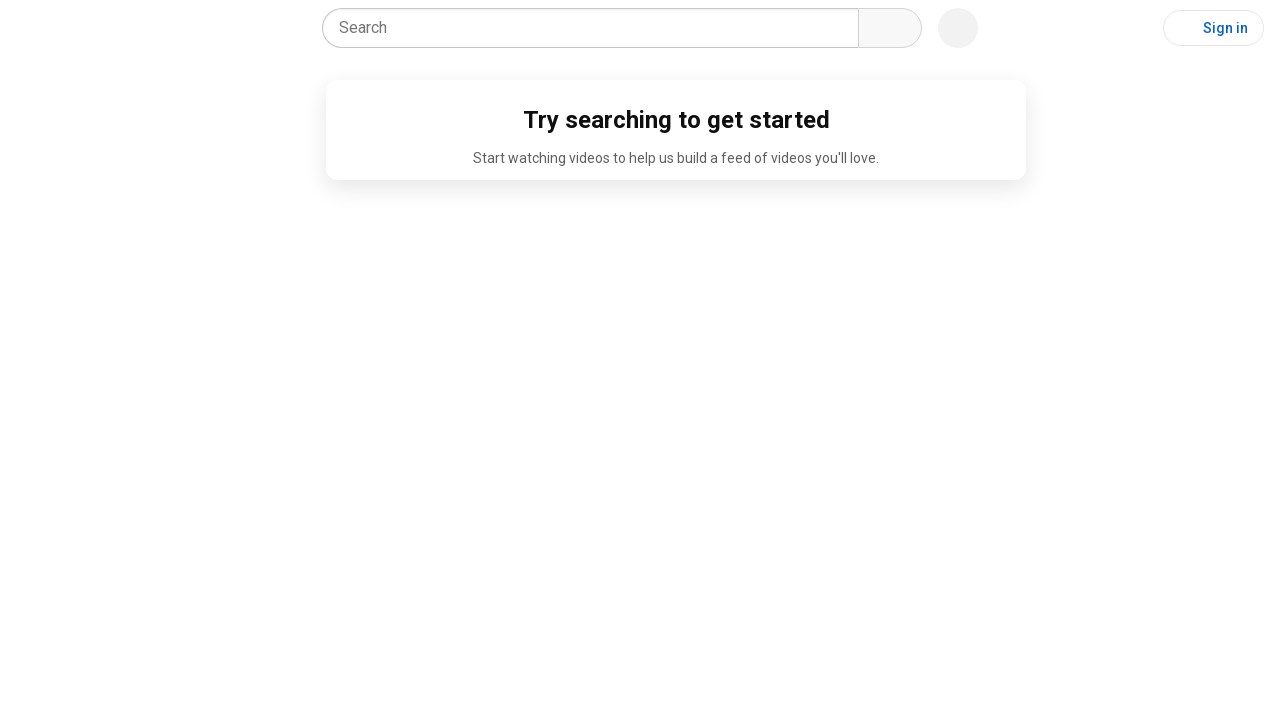

Refreshed the page
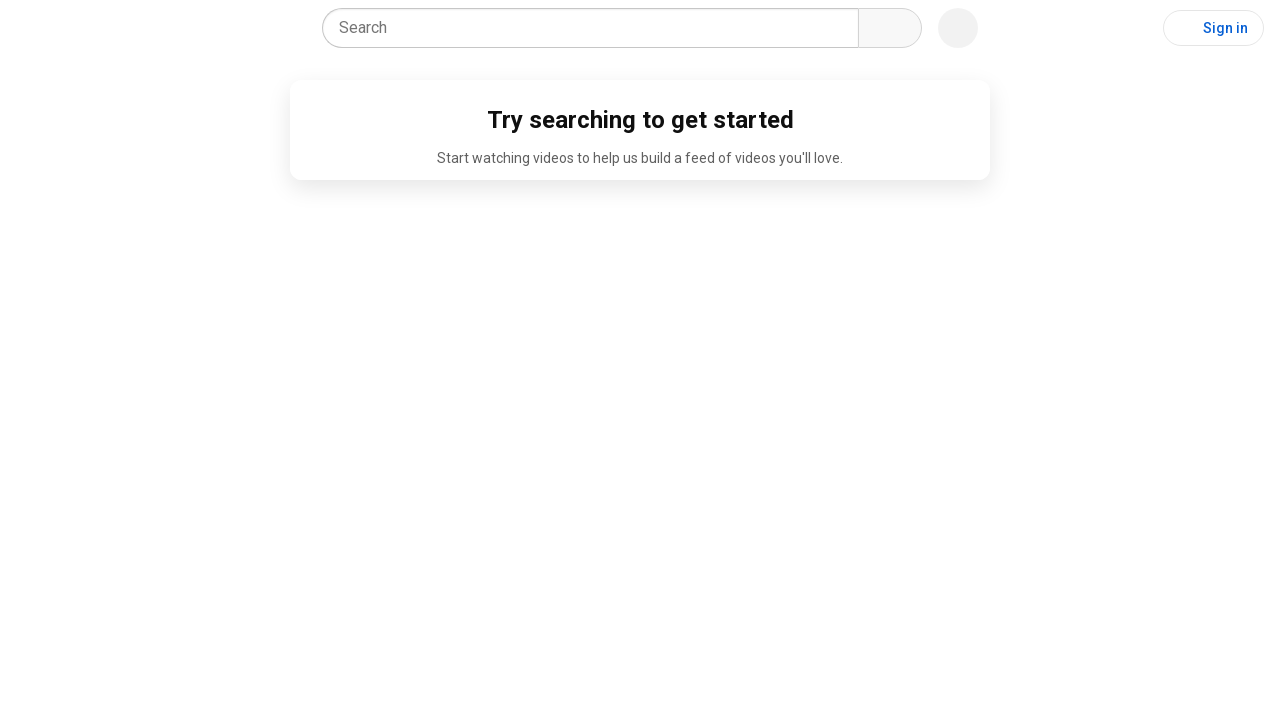

Retrieved page title: 'YouTube'
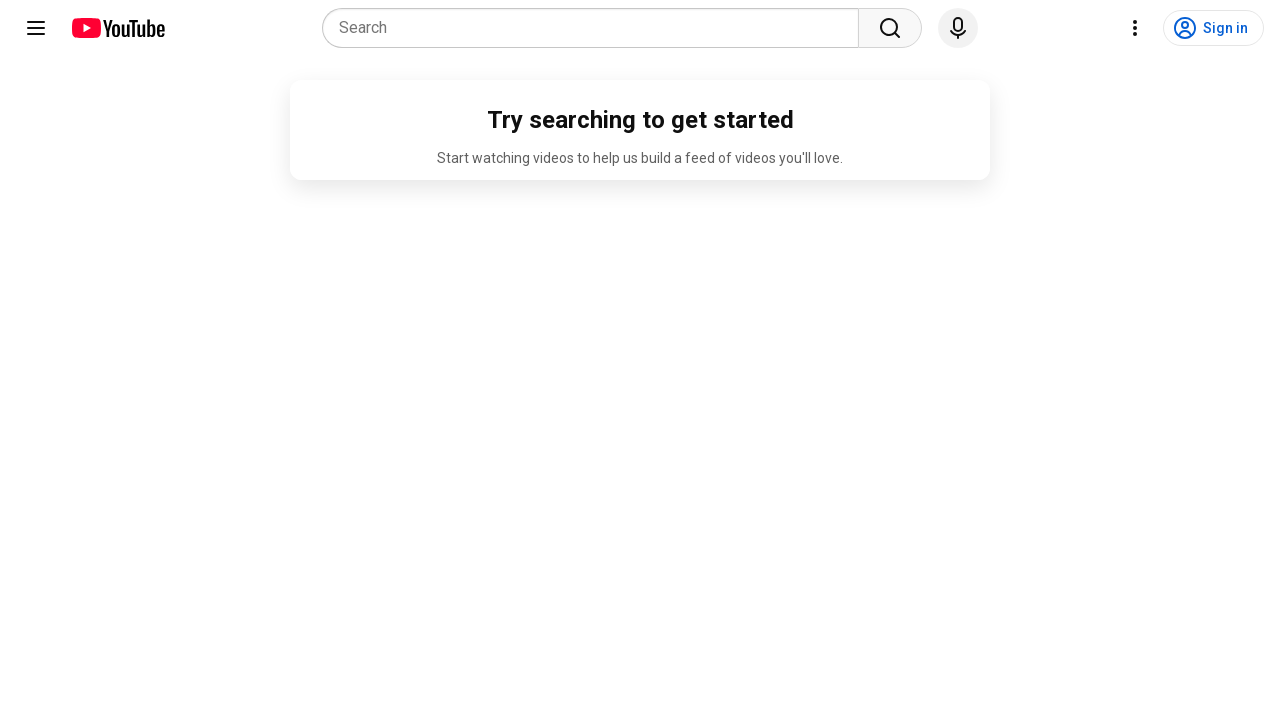

Verified page title matches expected value: 'YouTube'
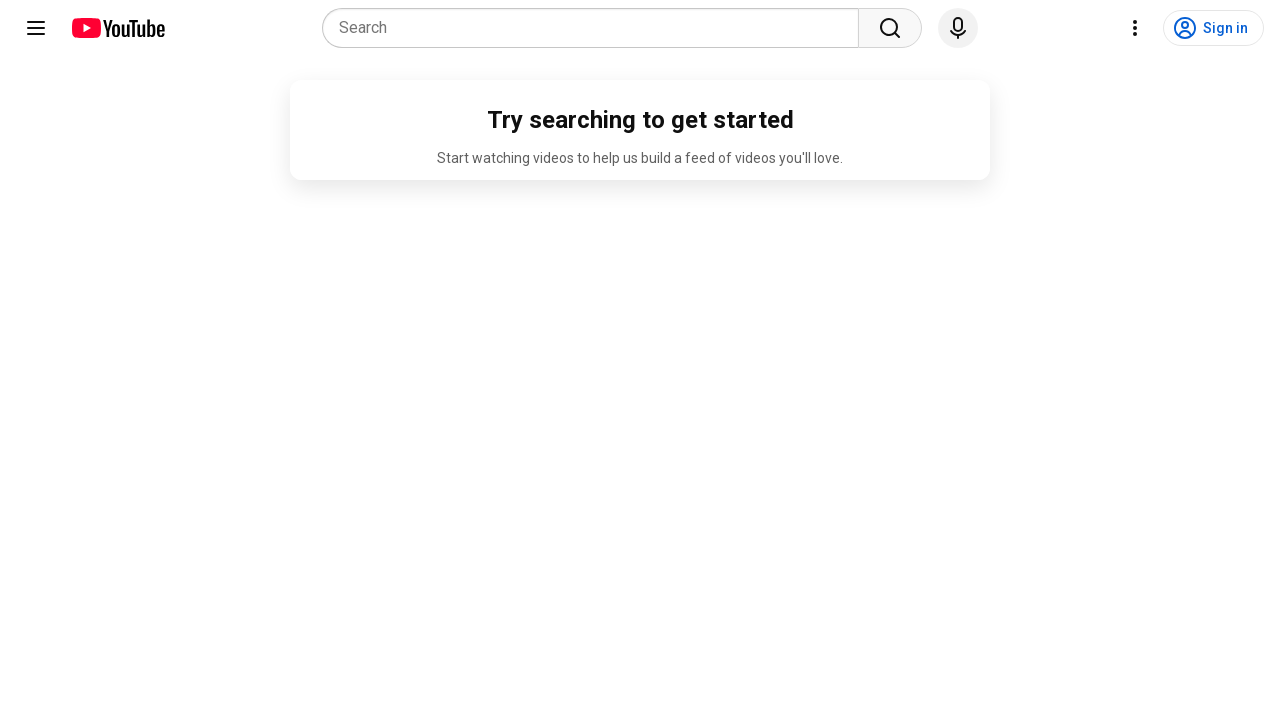

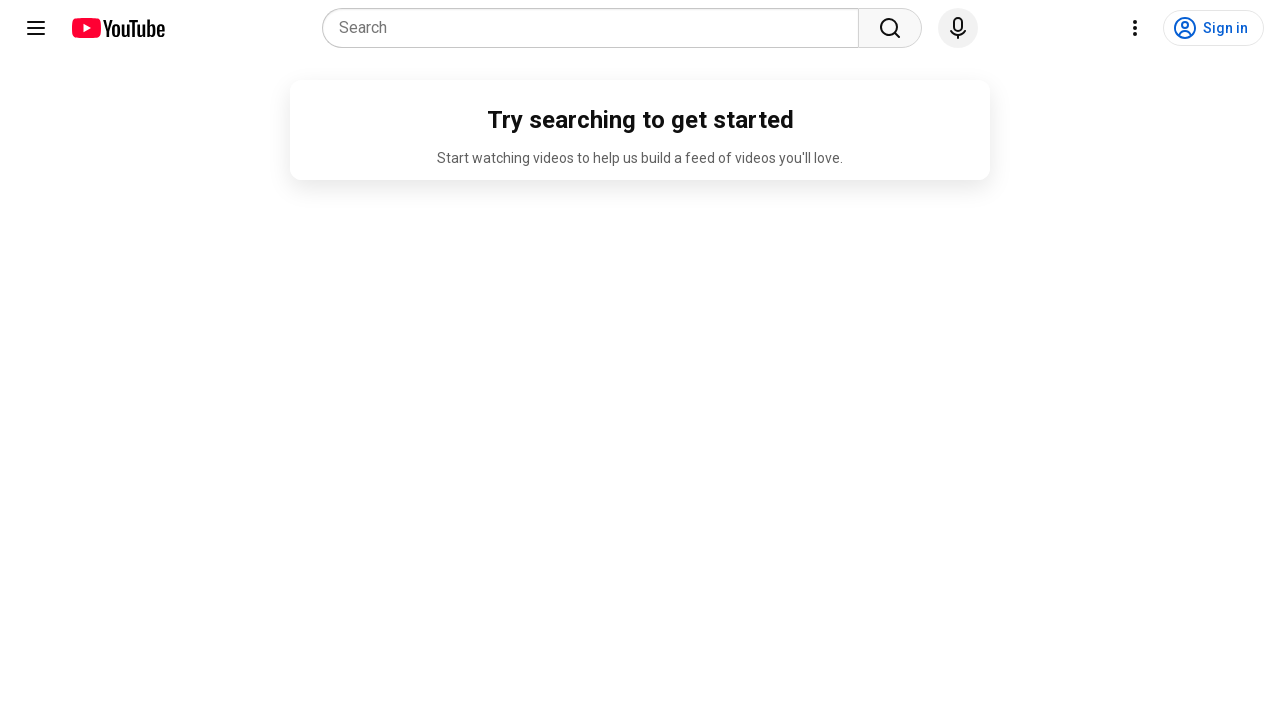